Tests browser window handling by clicking a link that opens a new tab, switching between windows, and closing a specific window based on its title.

Starting URL: https://opensource-demo.orangehrmlive.com/

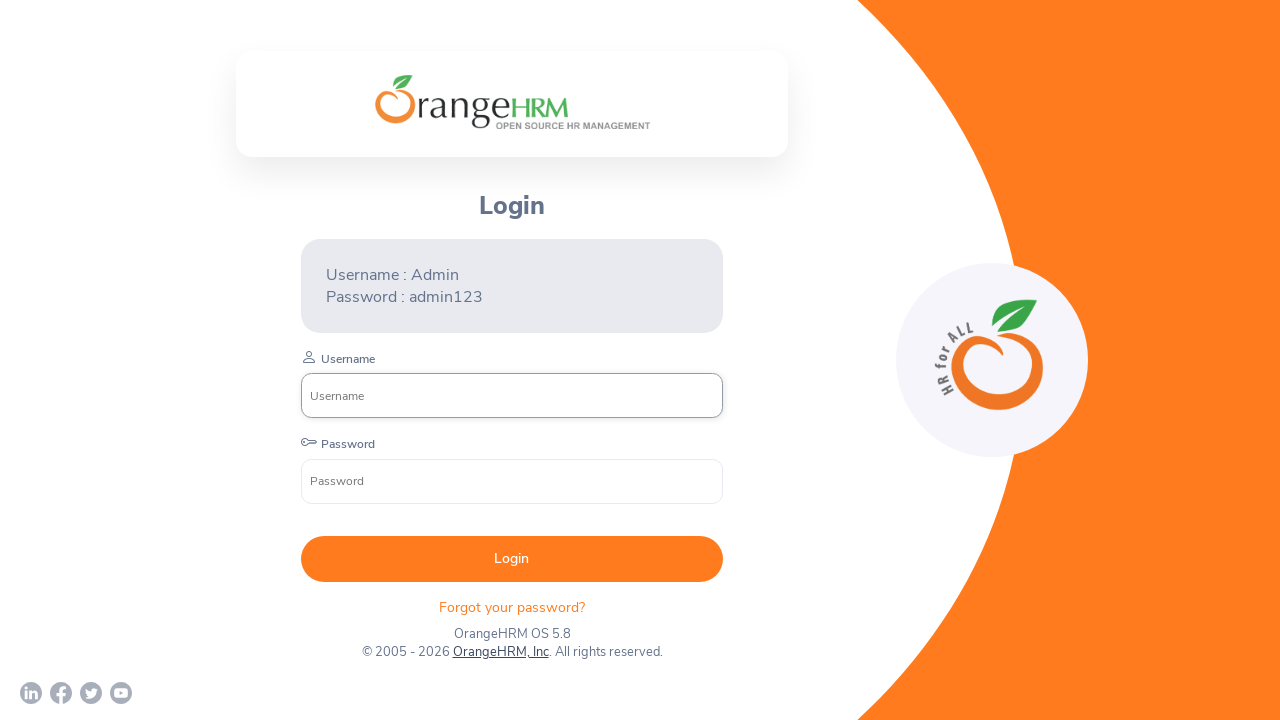

Clicked OrangeHRM, Inc link to open new window/tab at (500, 652) on xpath=//a[normalize-space()='OrangeHRM, Inc']
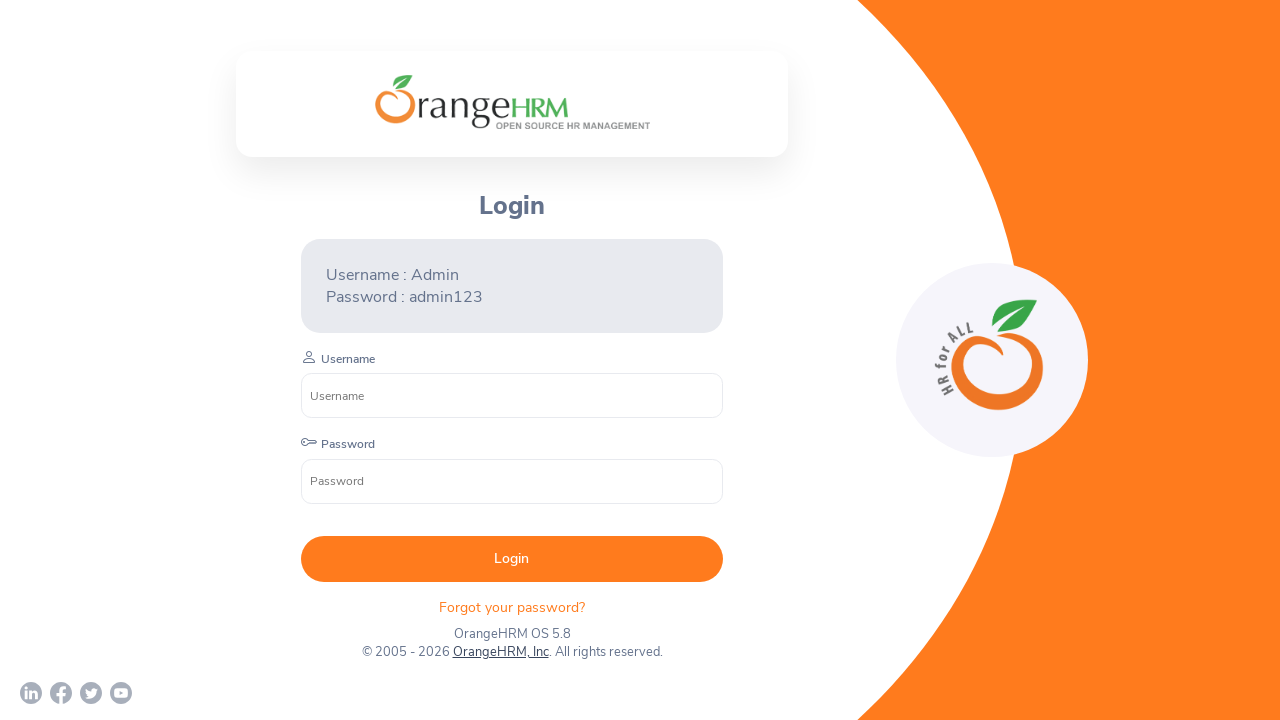

Captured new page object from opened window/tab
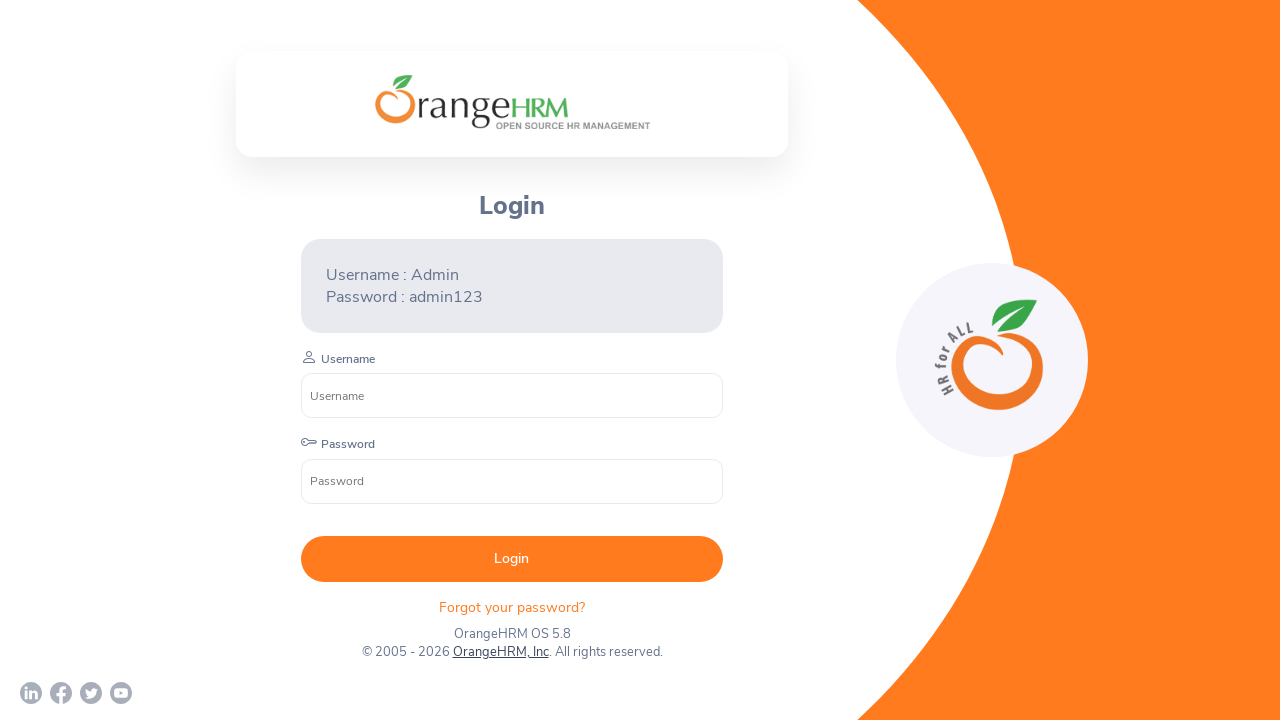

New page loaded successfully
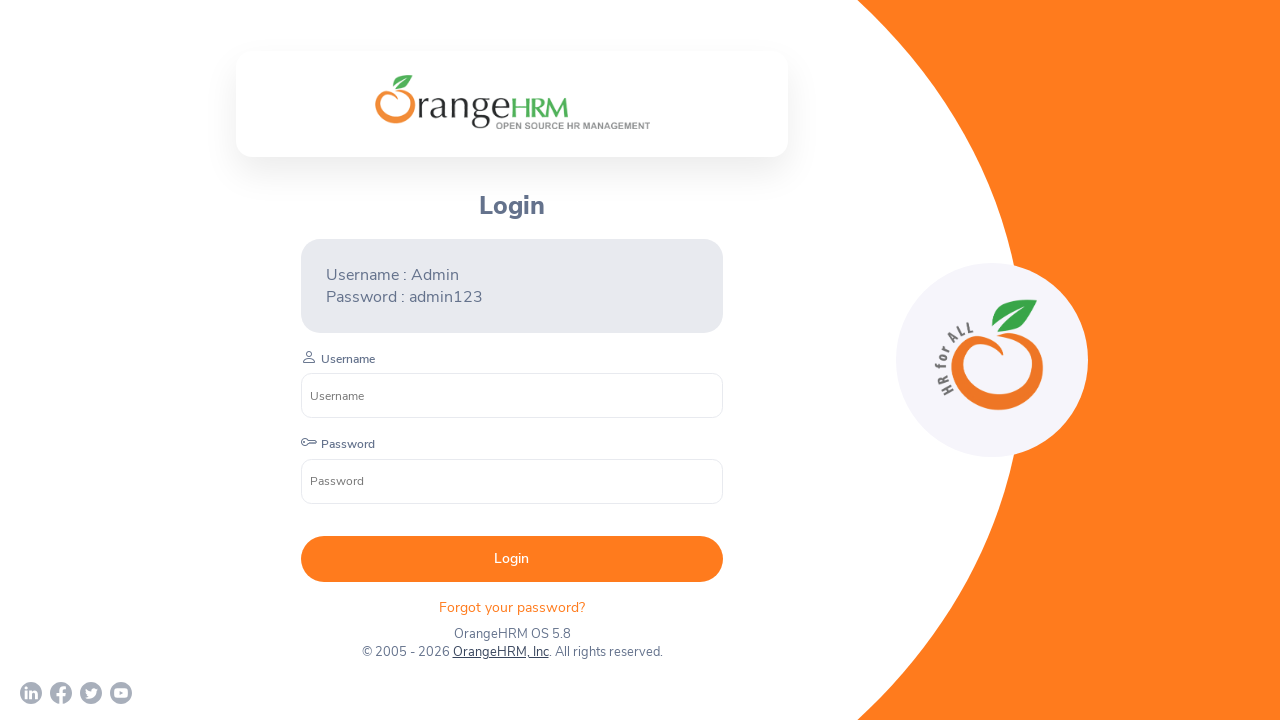

Retrieved all pages from browser context
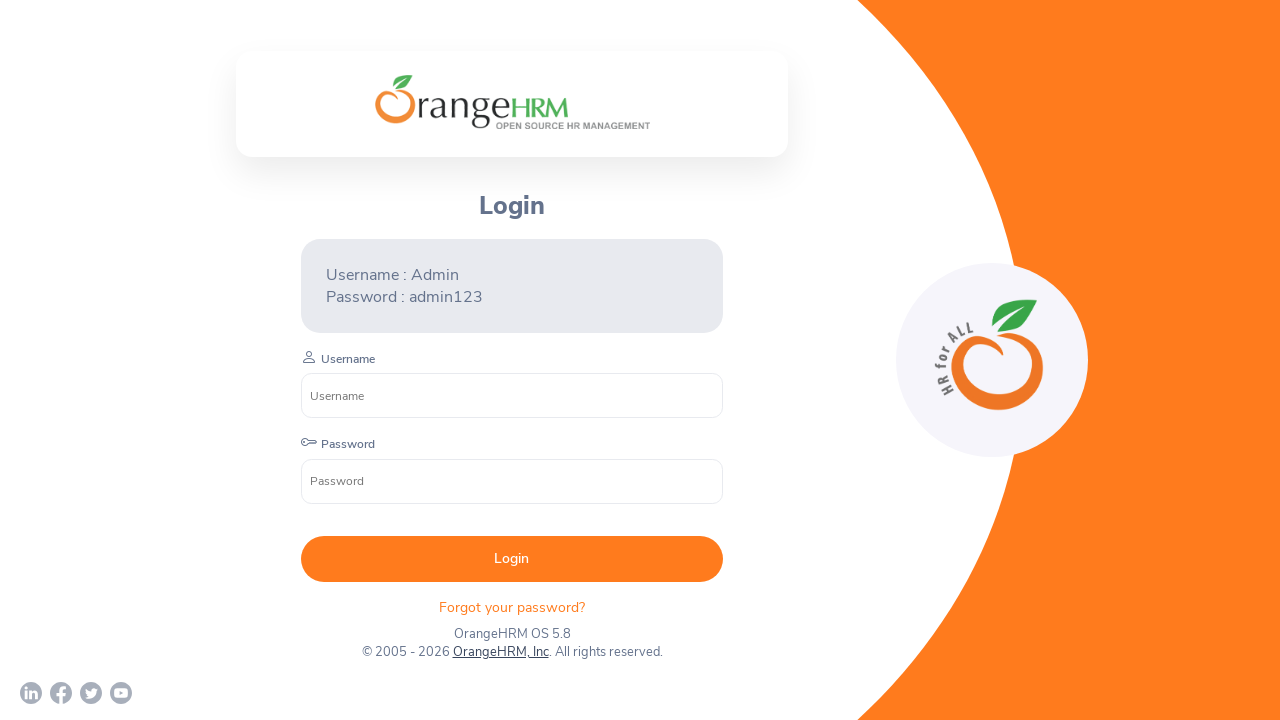

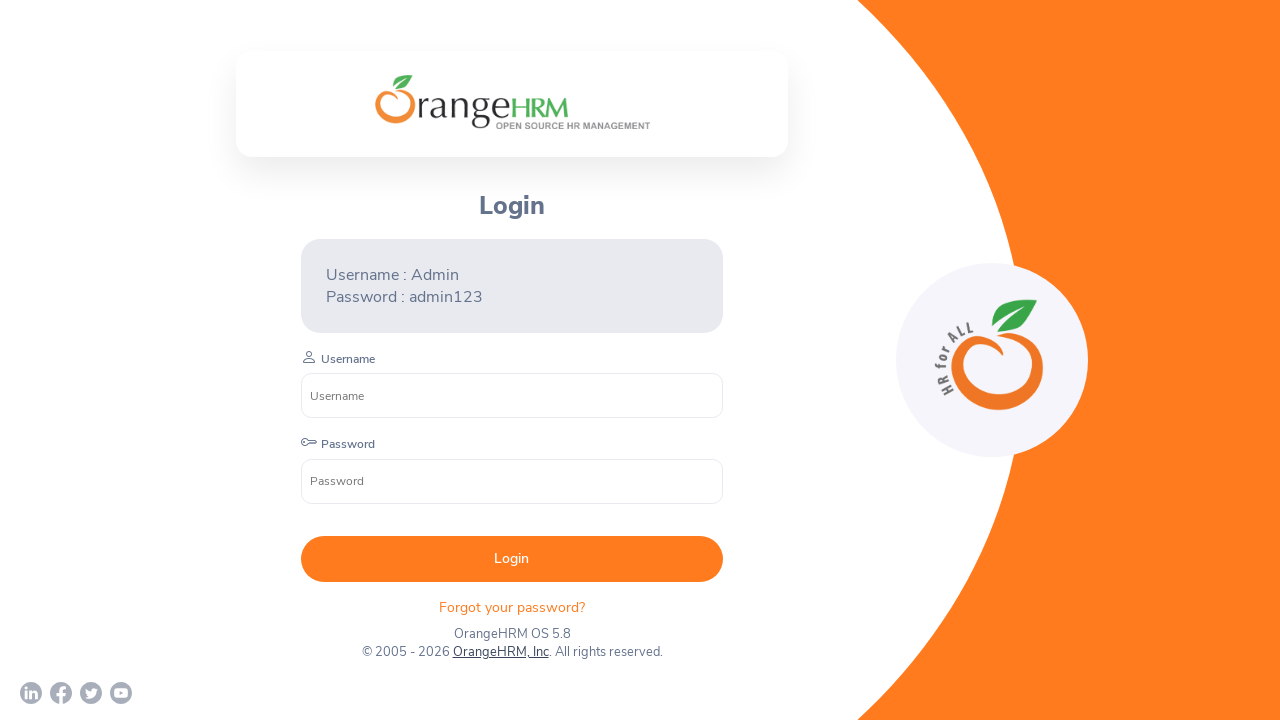